Tests JavaScript alert handling by clicking buttons that trigger different alert types and accepting them

Starting URL: http://the-internet.herokuapp.com/javascript_alerts

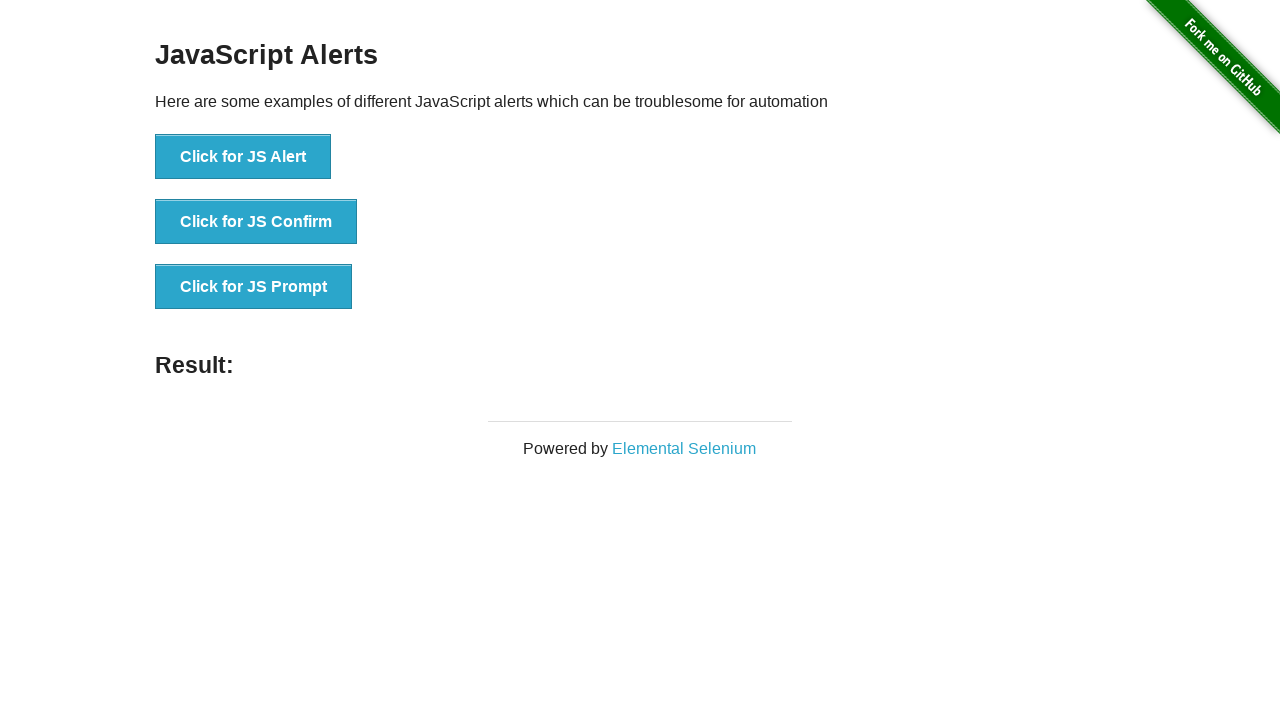

Clicked first button to trigger JavaScript alert at (243, 157) on xpath=(//button)[1]
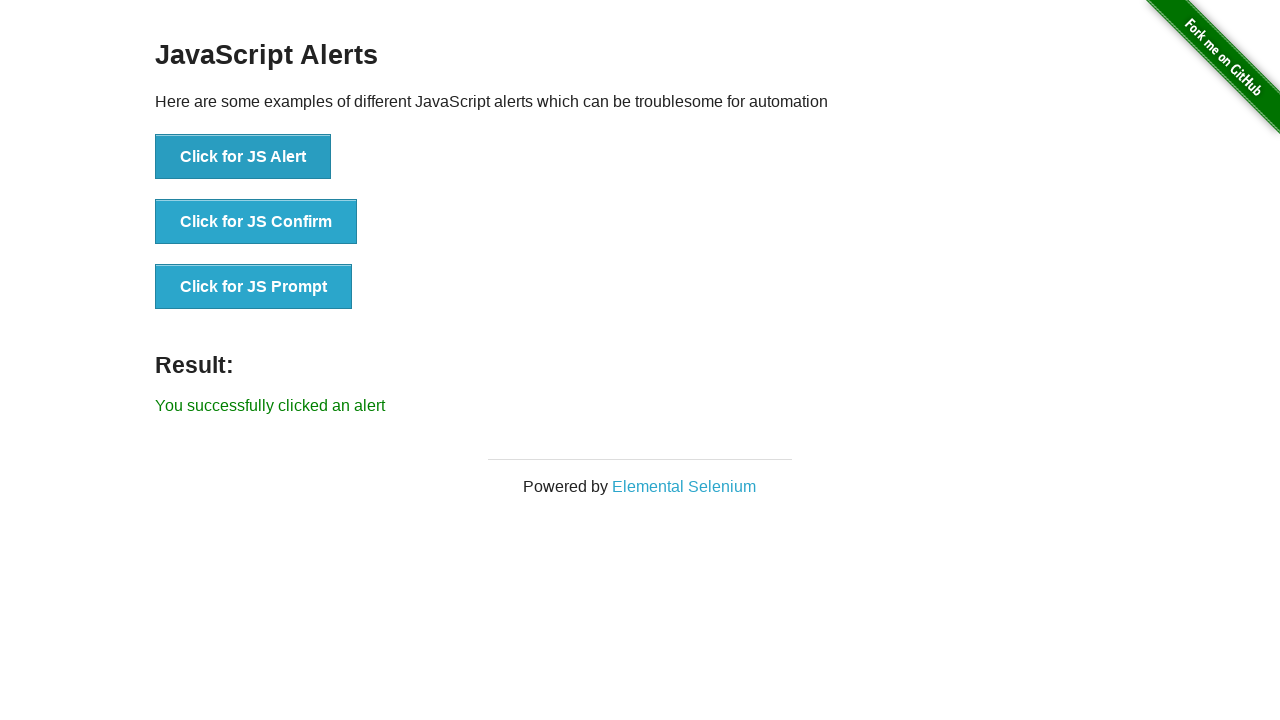

Set up dialog handler to accept alerts
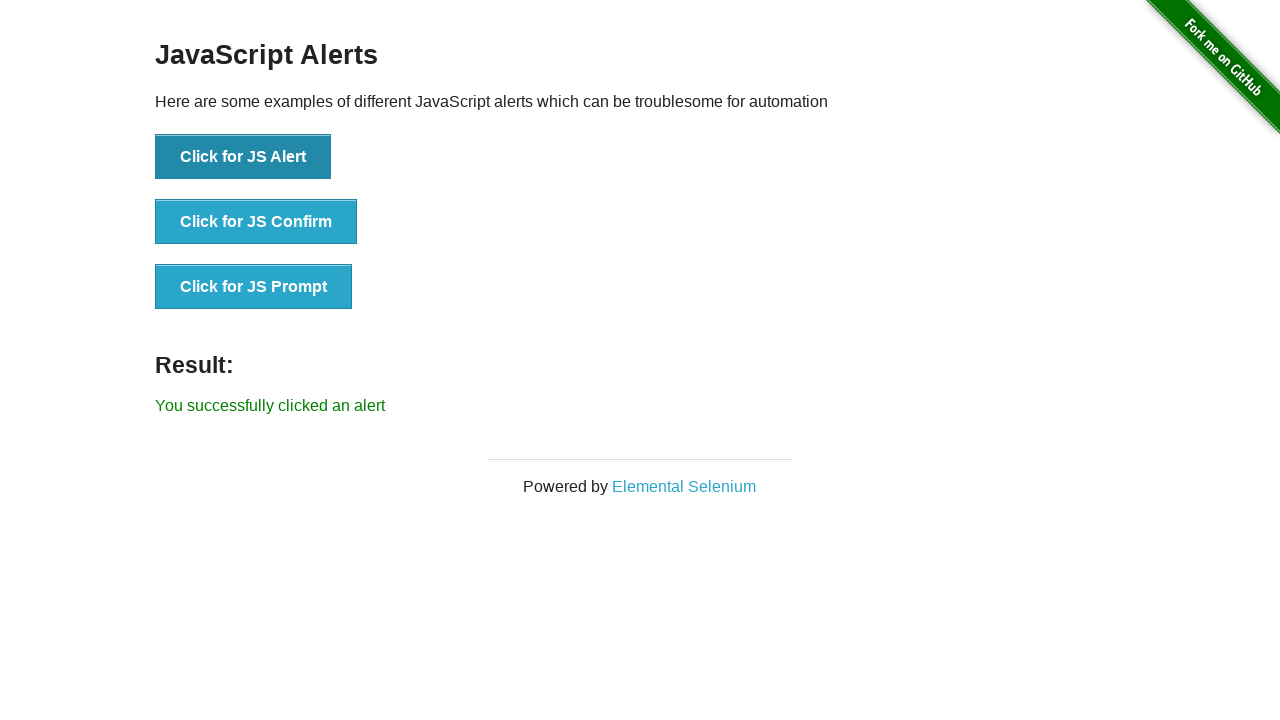

Clicked second button to trigger confirm dialog at (256, 222) on xpath=(//button)[2]
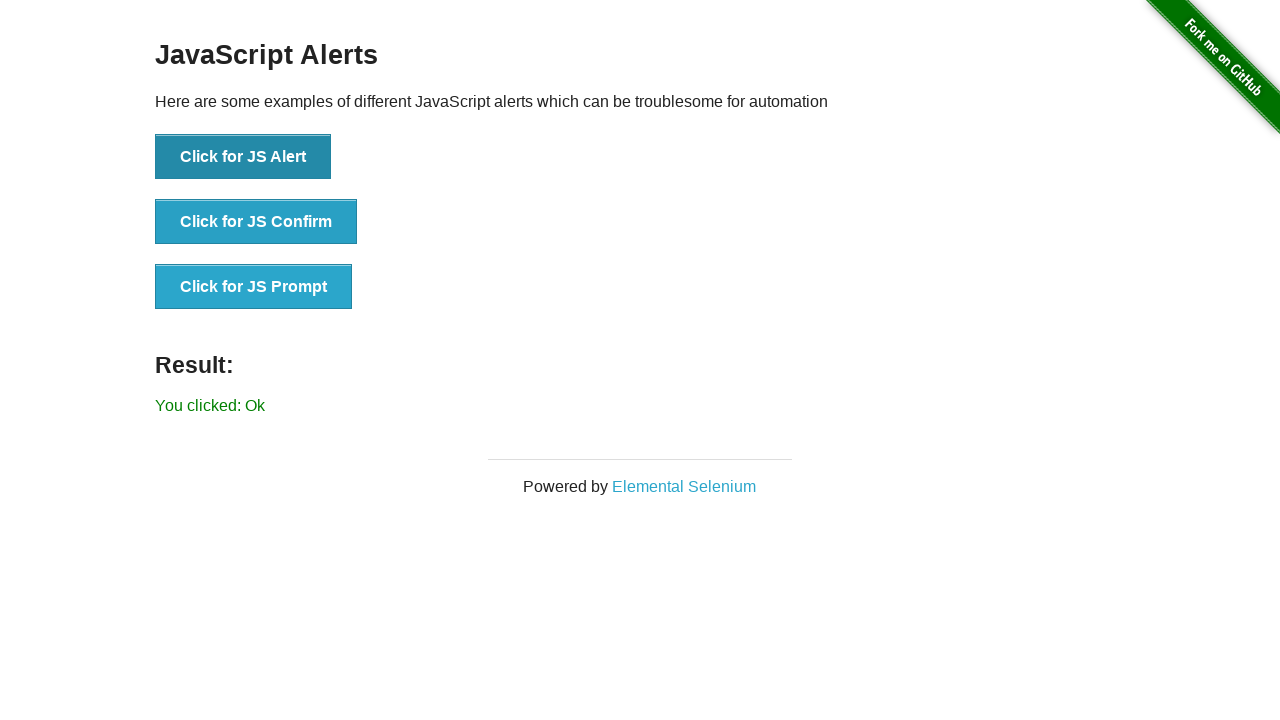

Clicked third button to trigger prompt dialog at (254, 287) on xpath=(//button)[3]
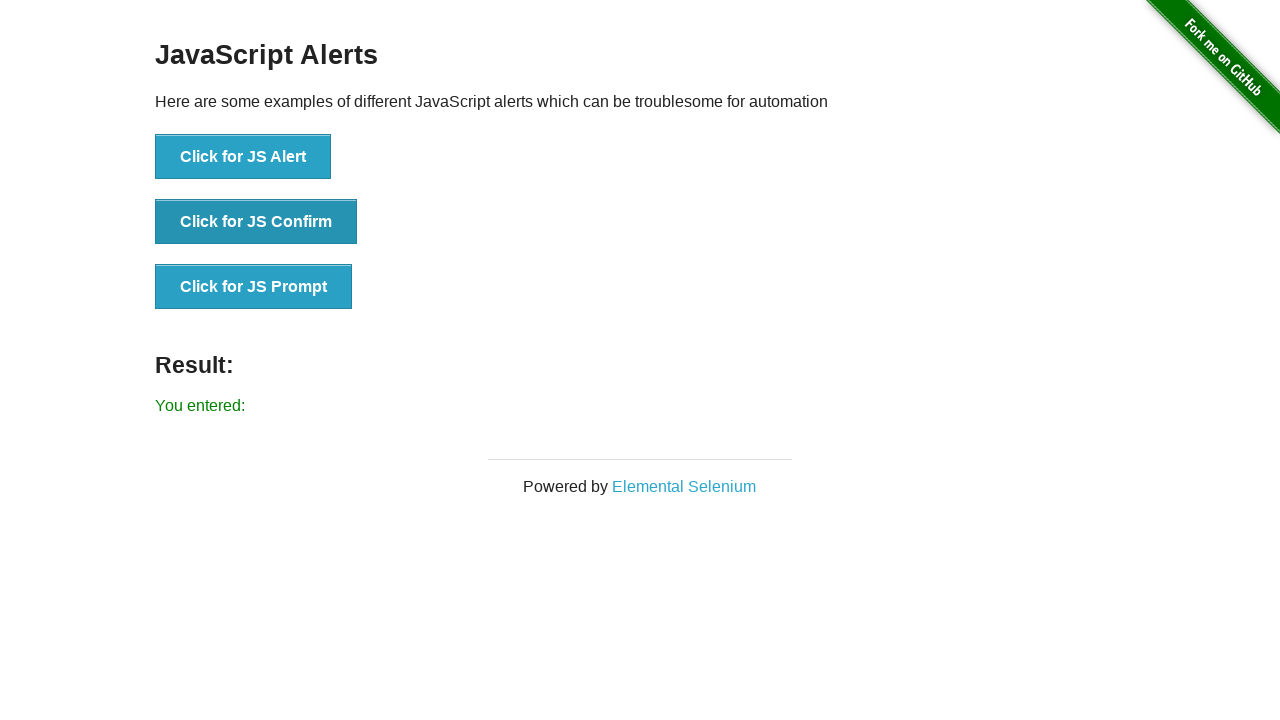

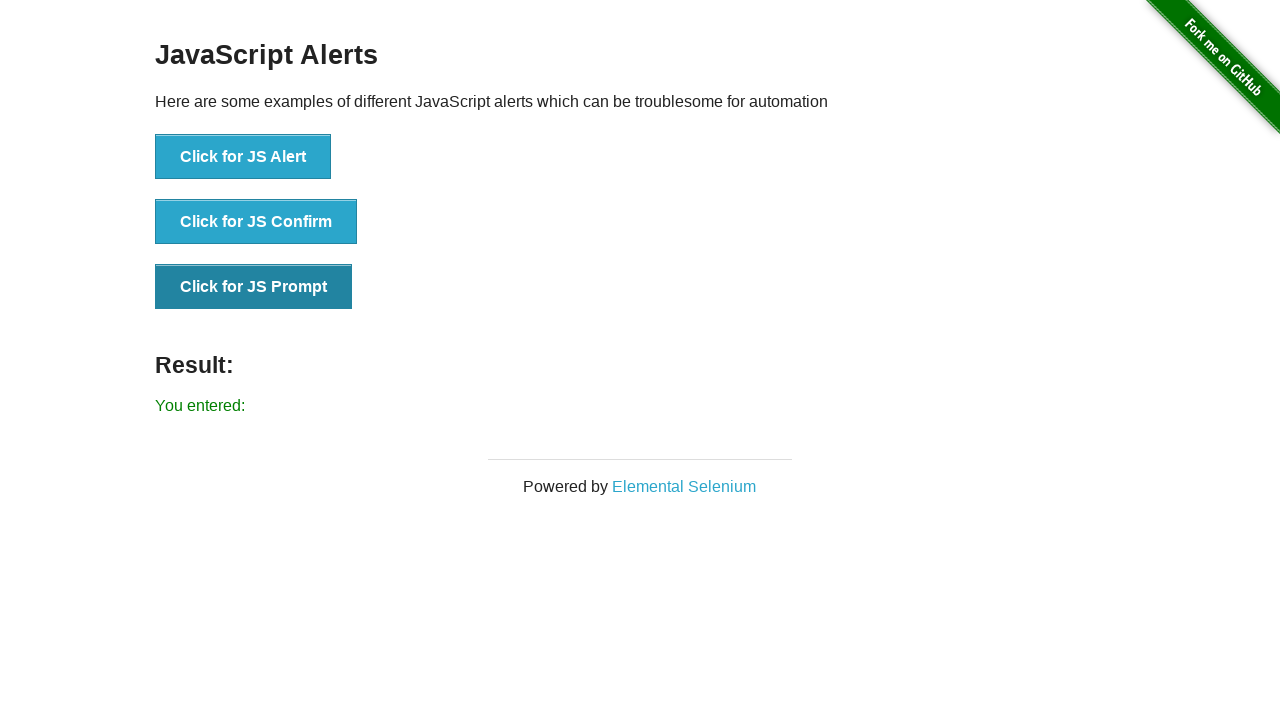